Tests dynamic loading by clicking start button and waiting for loading to complete

Starting URL: https://automationfc.github.io/dynamic-loading/

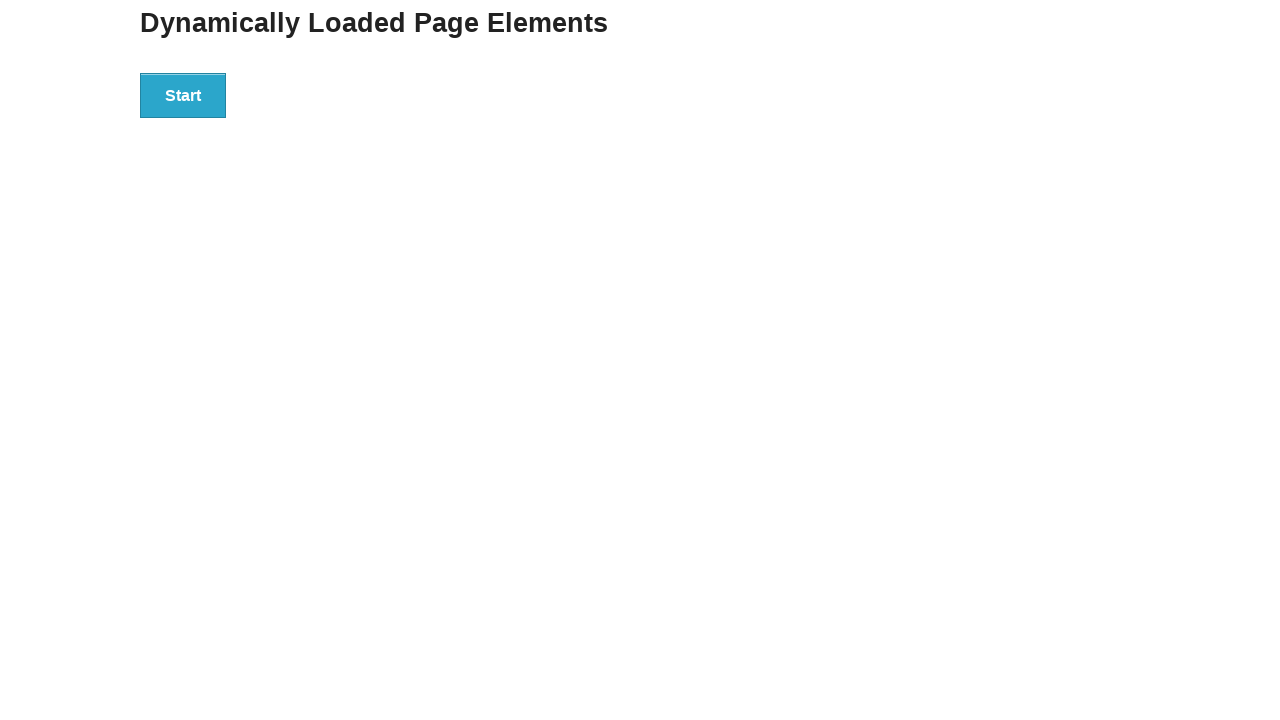

Clicked start button to initiate dynamic loading at (183, 95) on xpath=//div[@id='start']/button
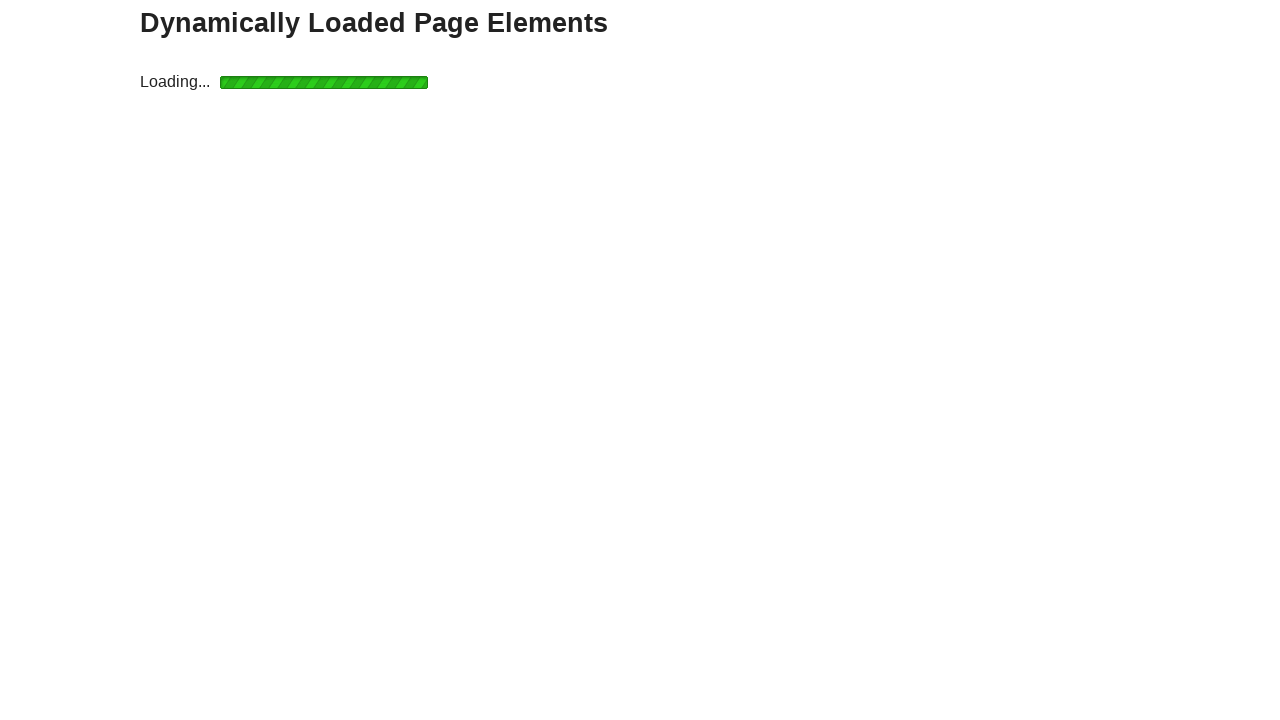

Loading image appeared and is visible
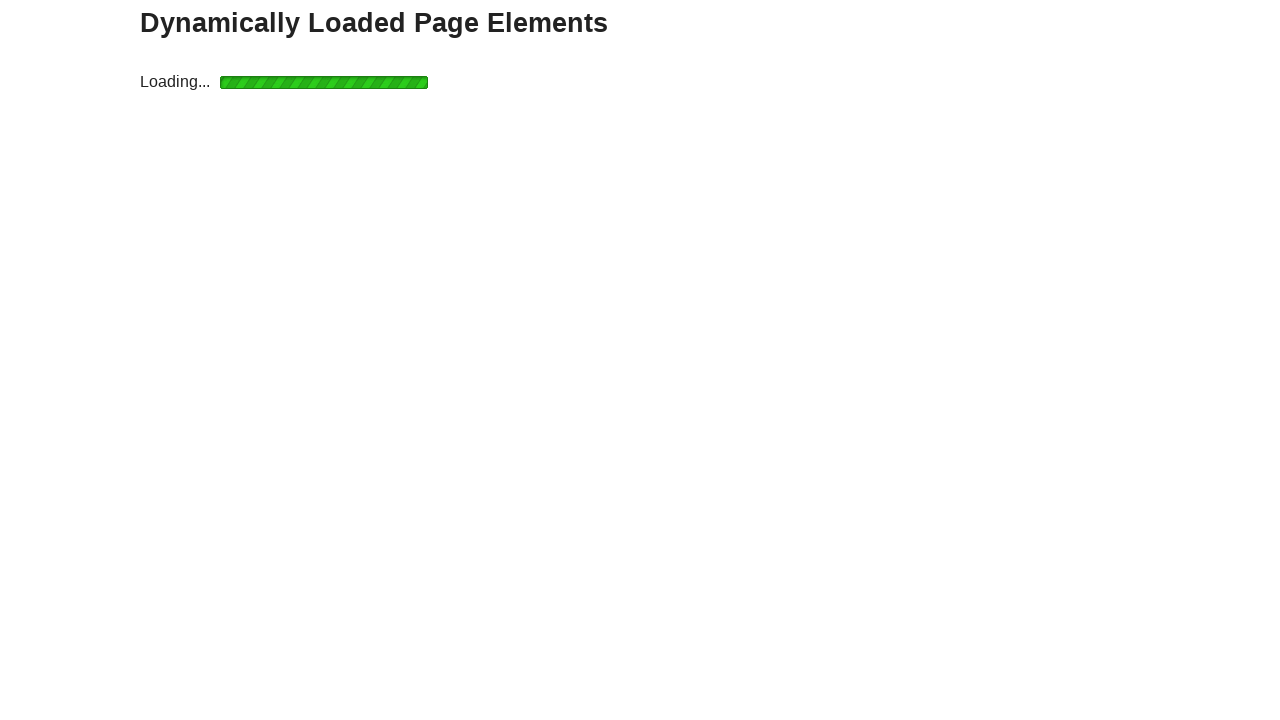

Hello World text element loaded after dynamic content completed
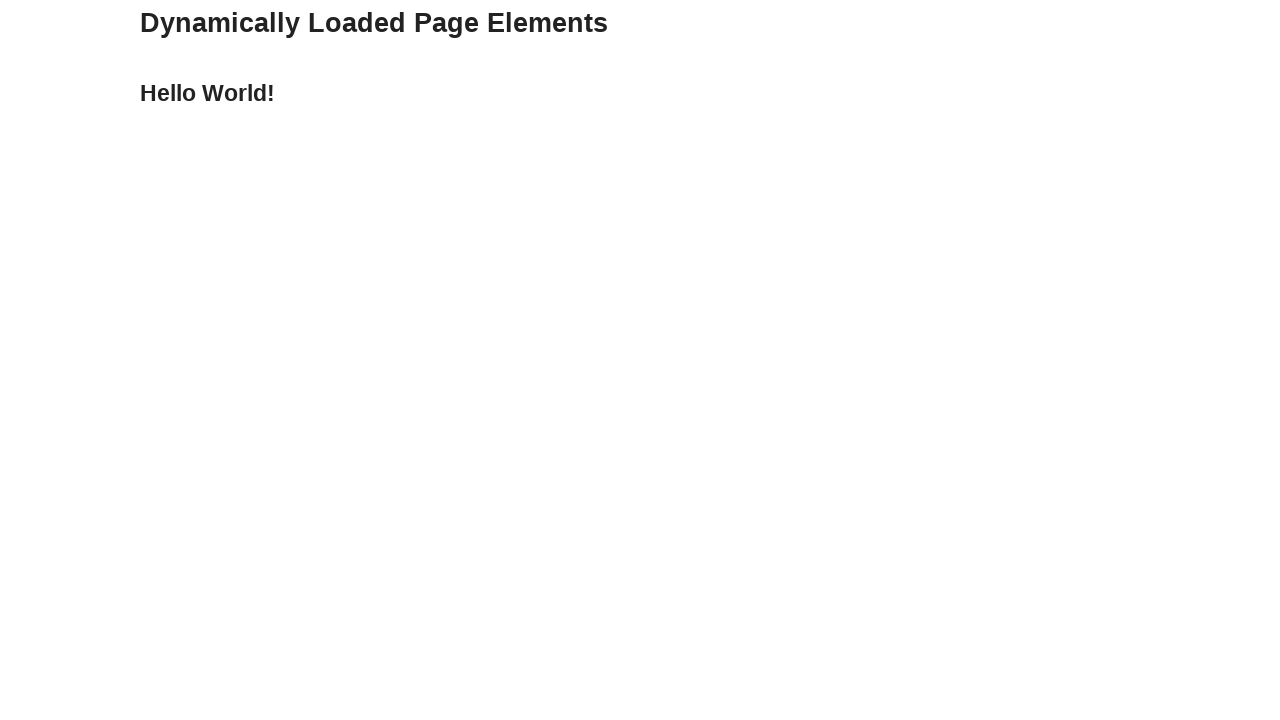

Retrieved text content: 'Hello World!'
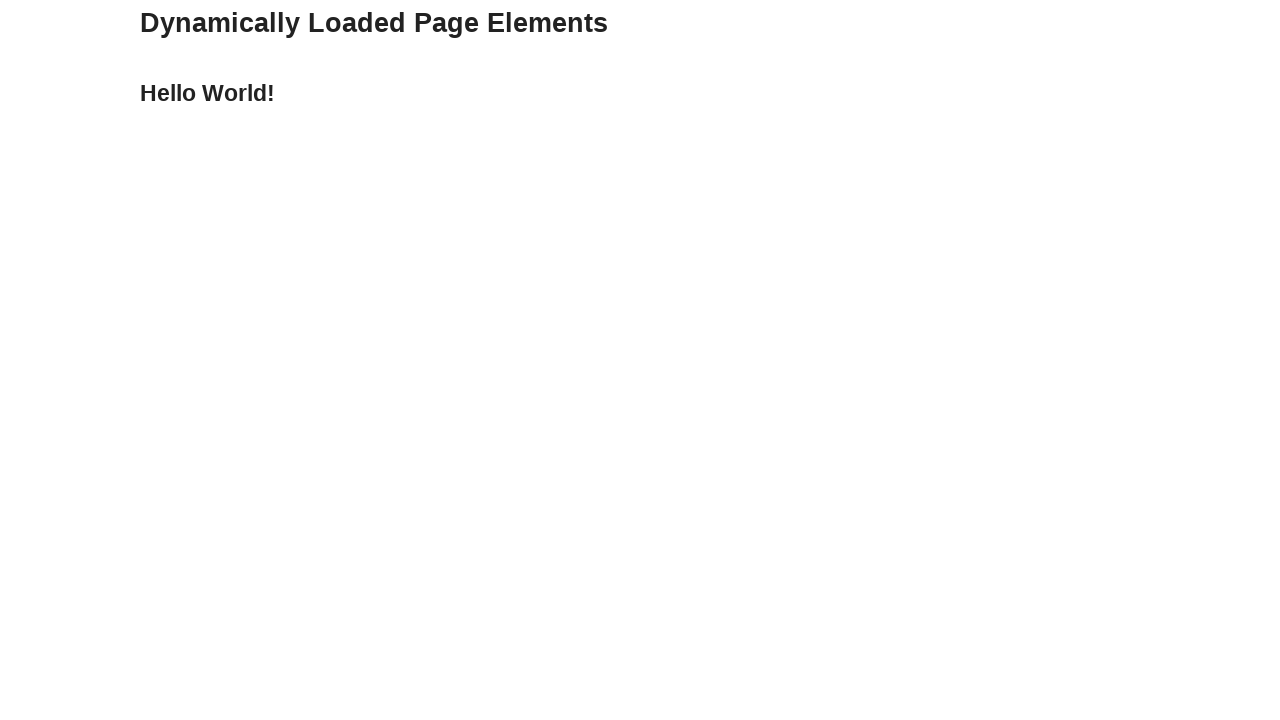

Assertion passed: text content matches 'Hello World!'
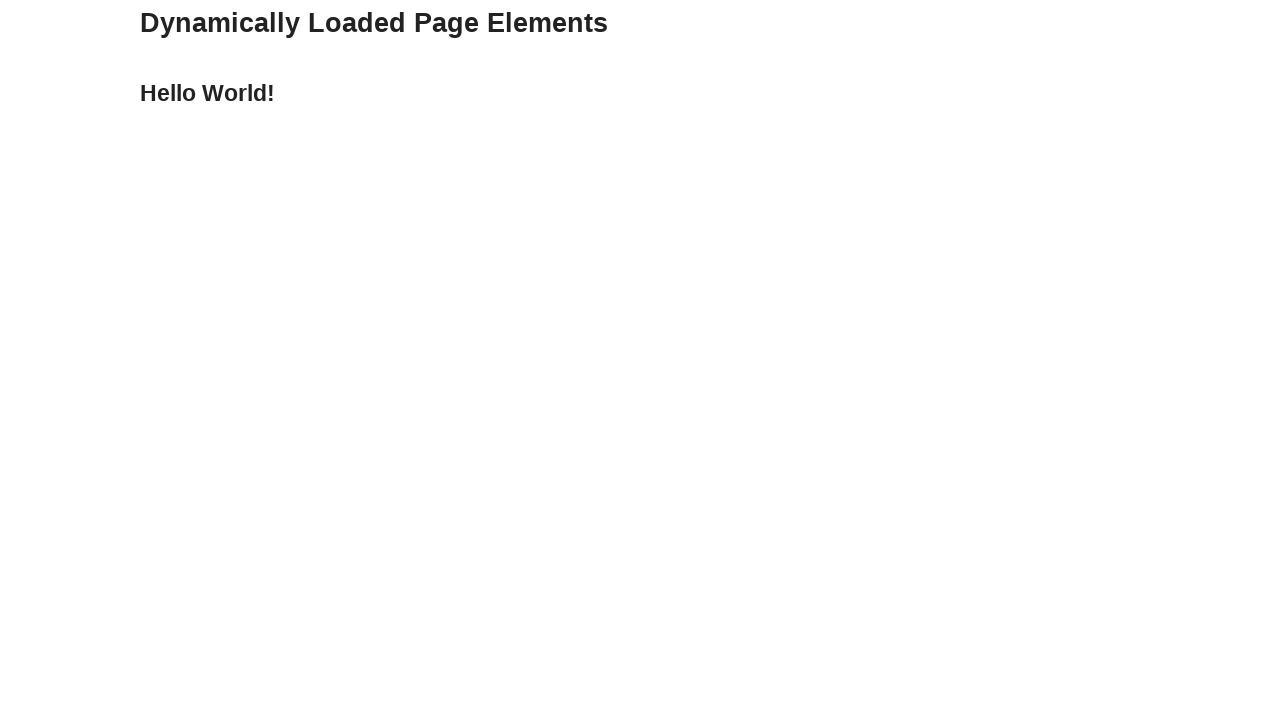

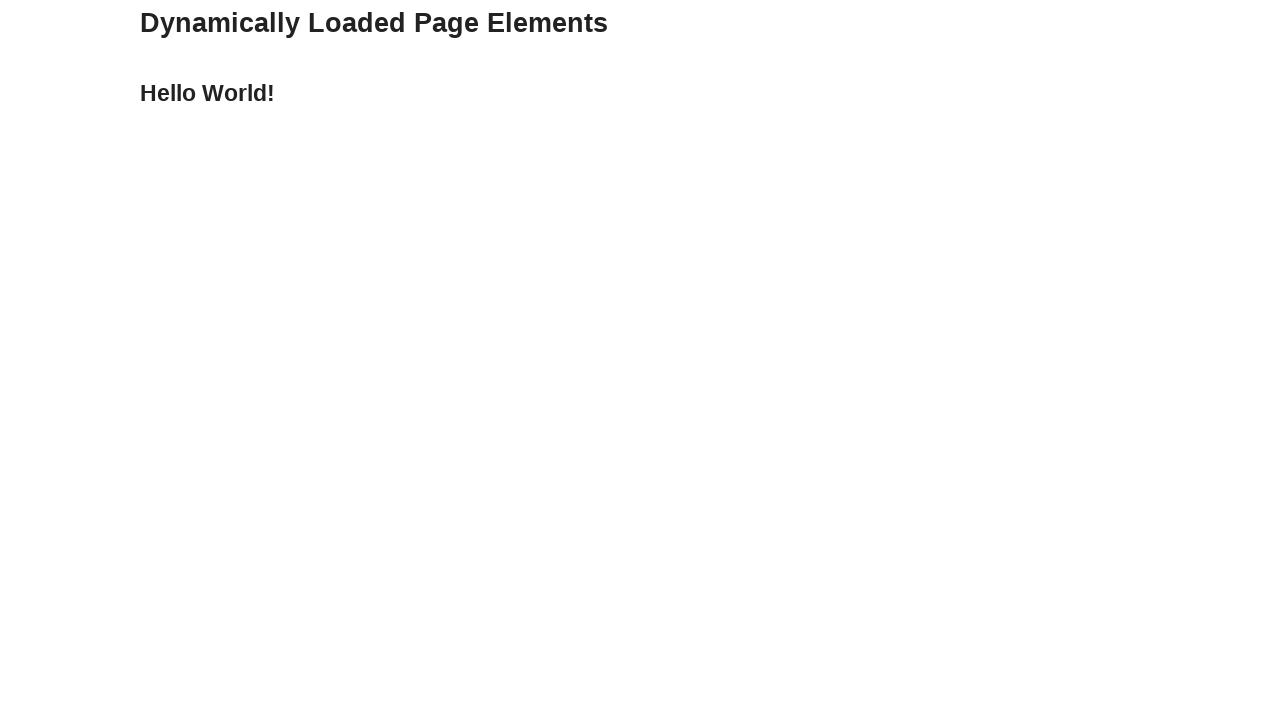